Tests checkbox interaction by clicking on two checkboxes (option1 and option3) on an HTML forms demo page

Starting URL: https://echoecho.com/htmlforms09.htm

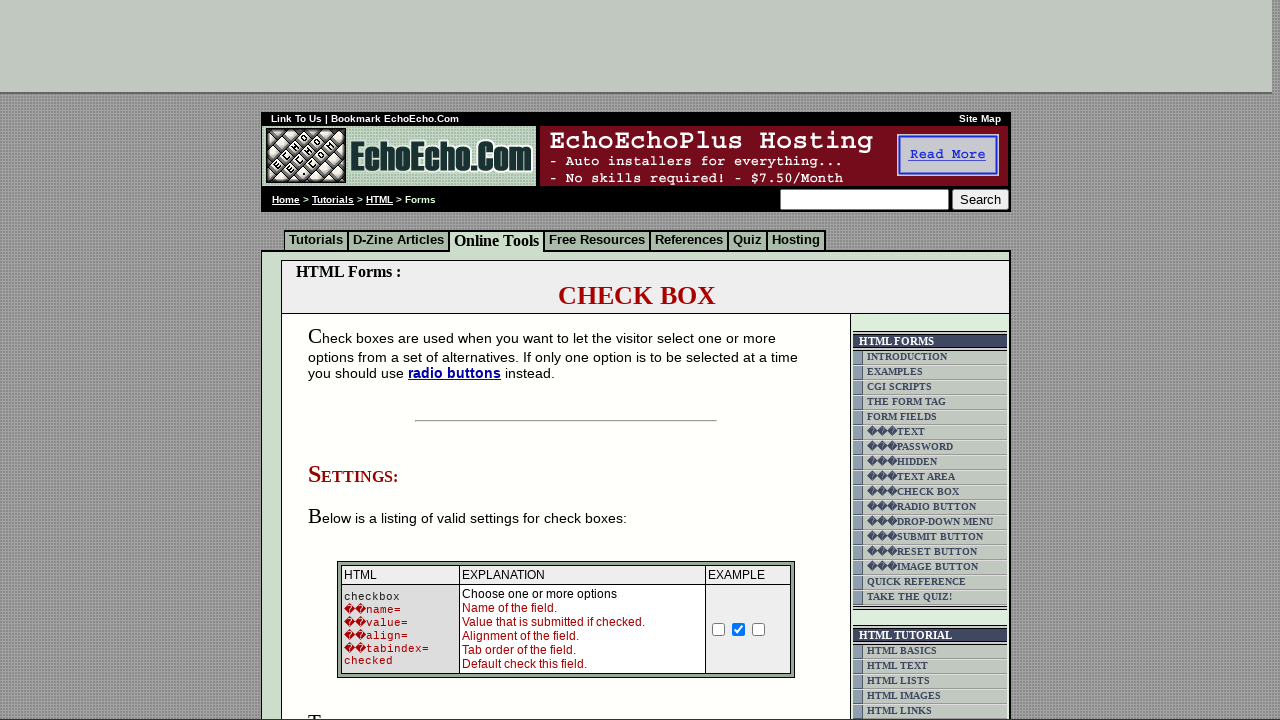

Navigated to HTML forms demo page
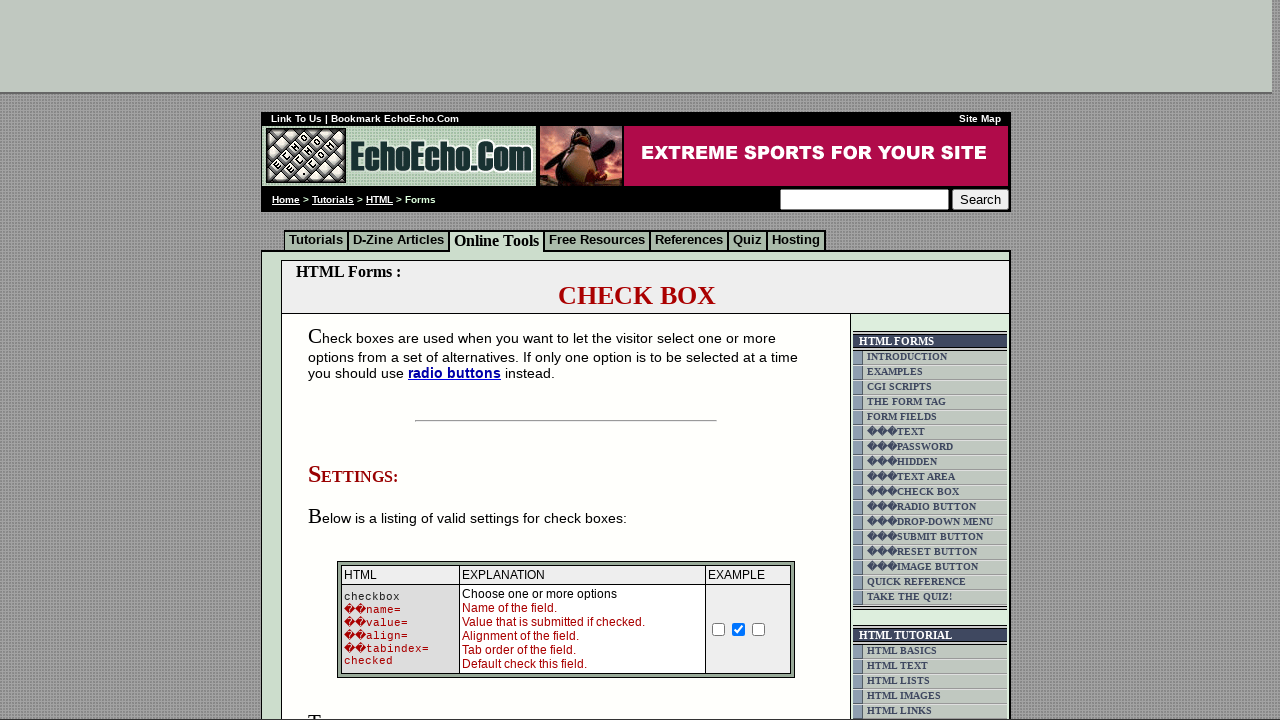

Clicked on option1 checkbox at (354, 360) on input[name='option1']
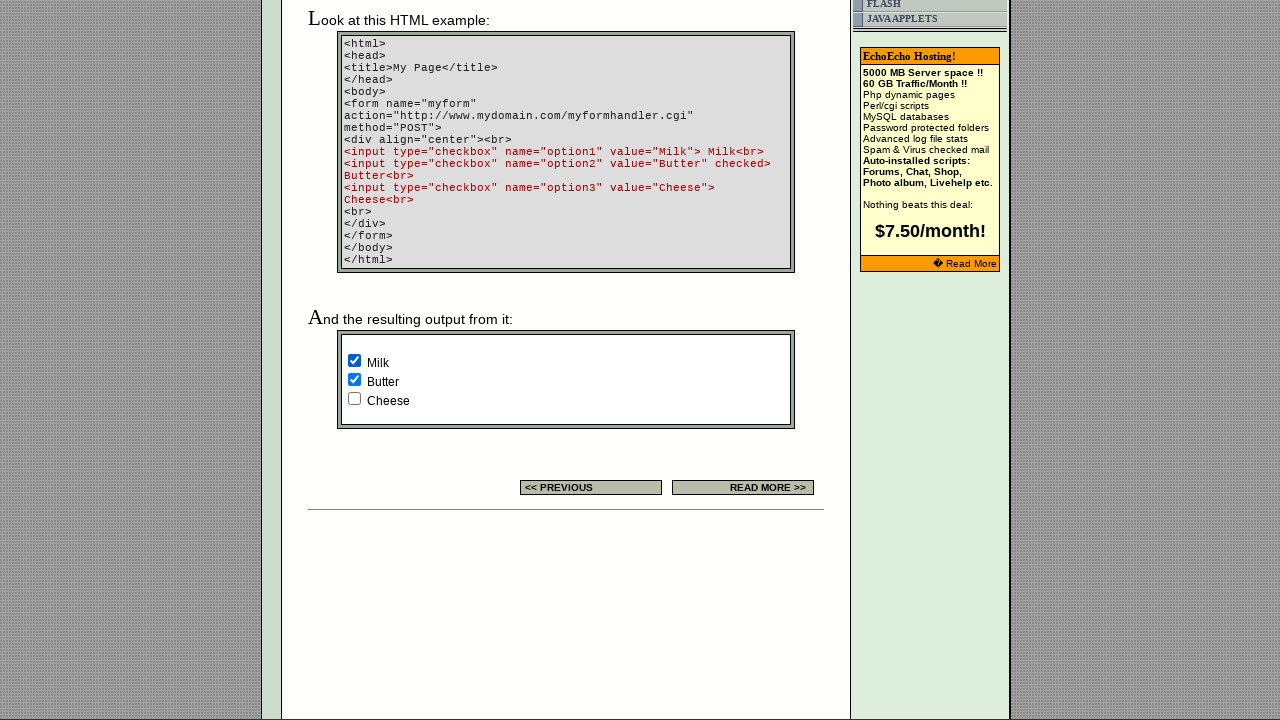

Clicked on option3 checkbox at (354, 398) on input[name='option3']
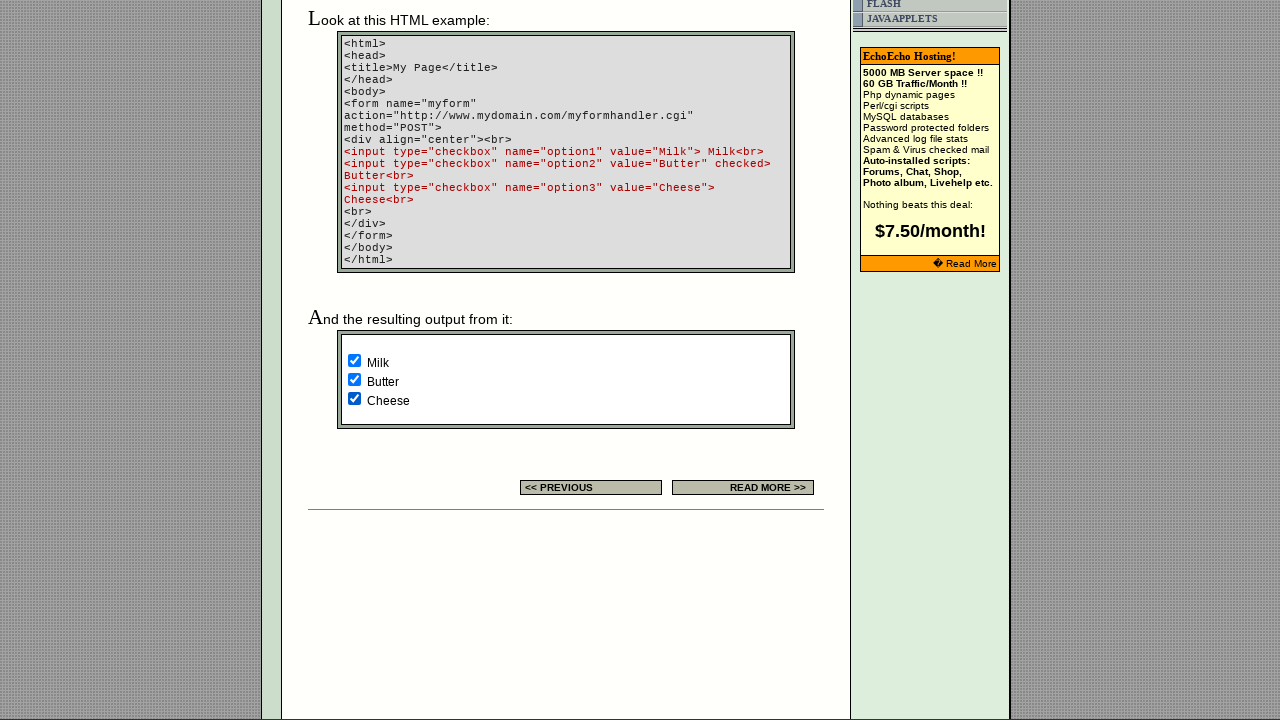

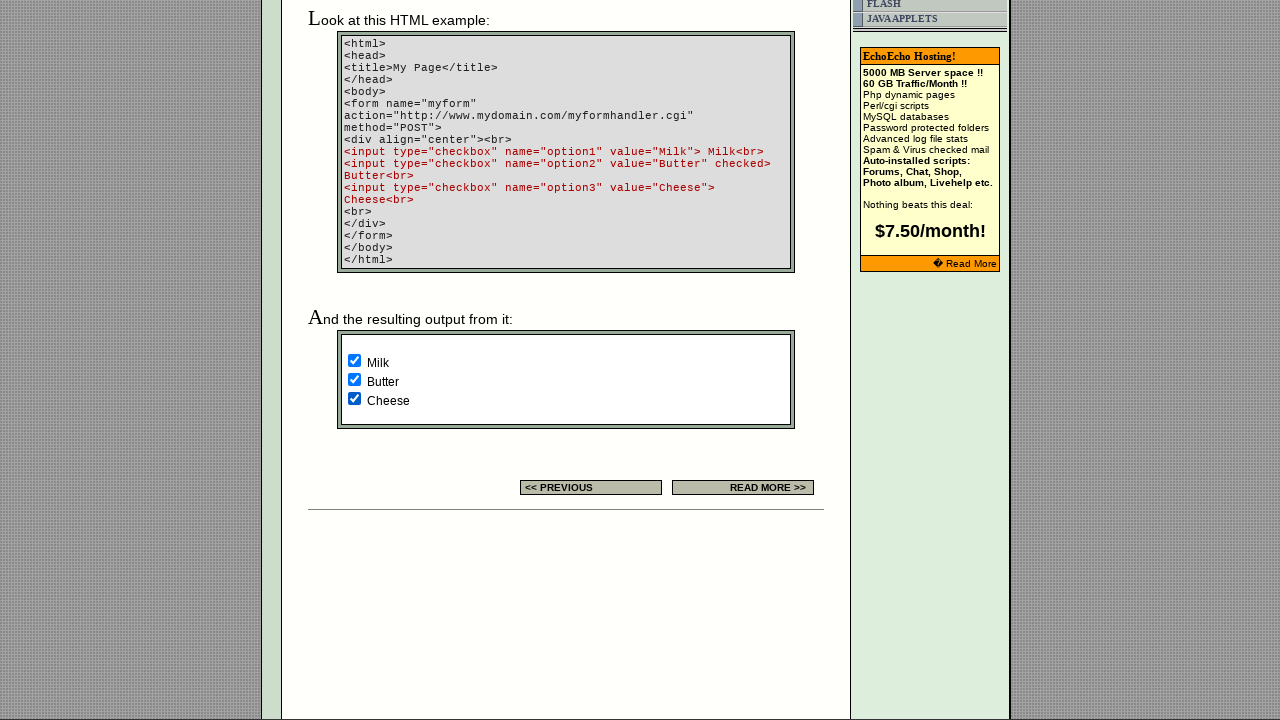